Tests drag and drop functionality on the jQuery UI demo page by dragging an element from a source position and dropping it onto a target element within an iframe.

Starting URL: https://jqueryui.com/droppable/

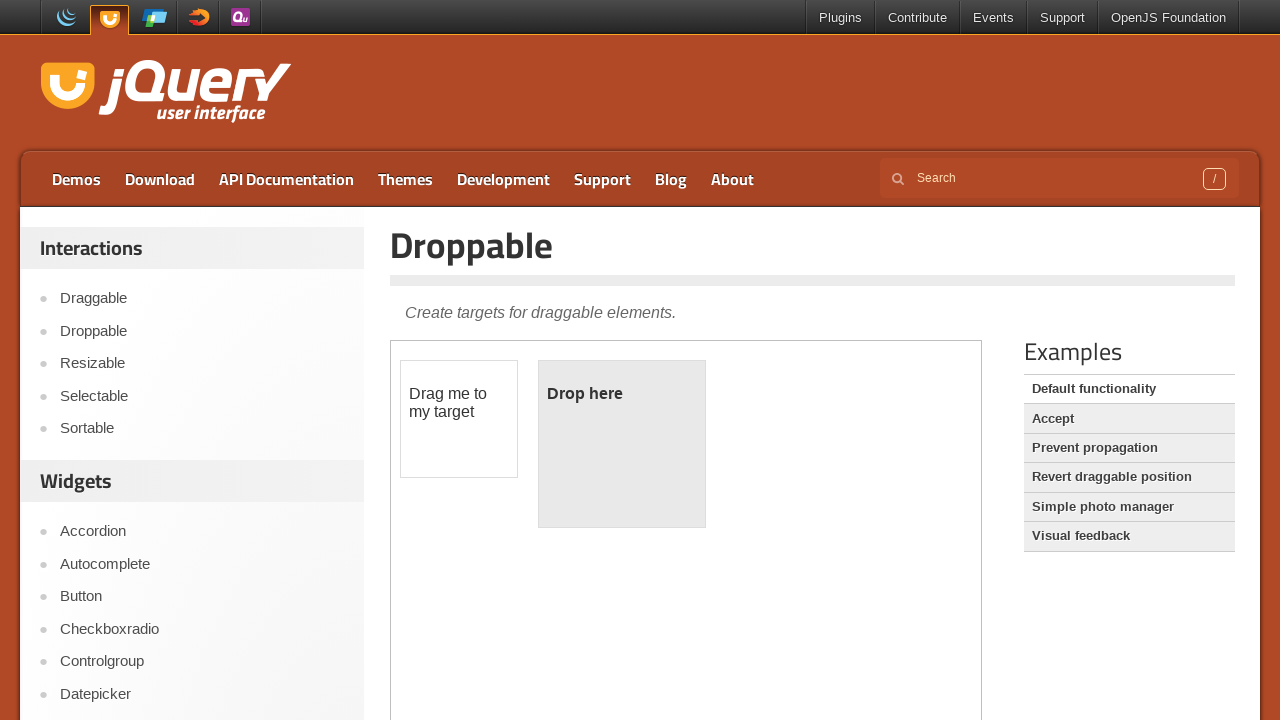

Navigated to jQuery UI droppable demo page
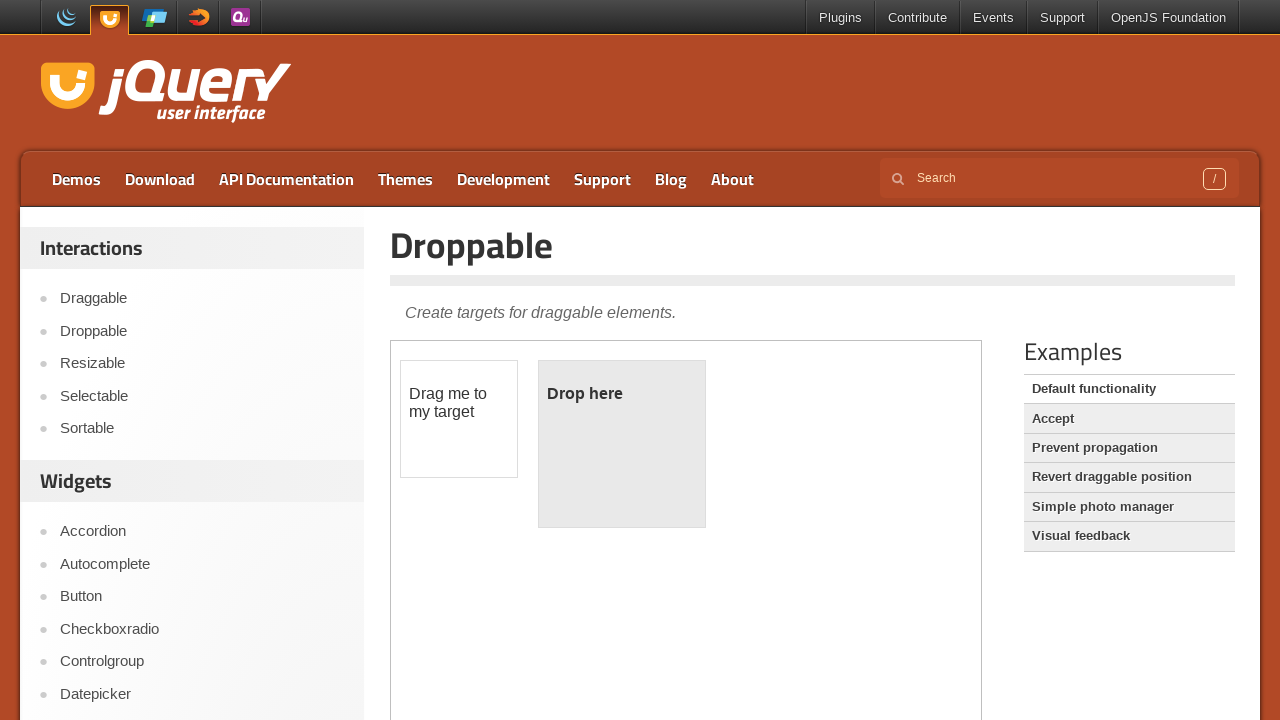

Located the demo iframe
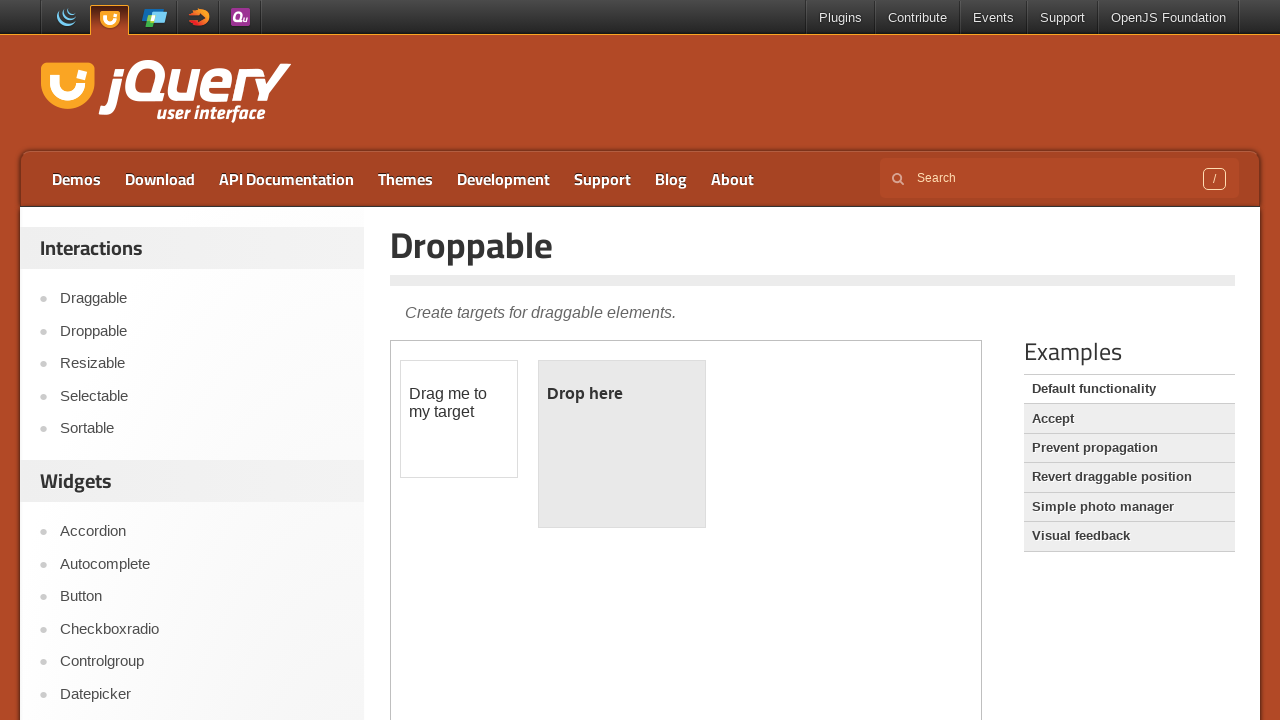

Located the draggable source element
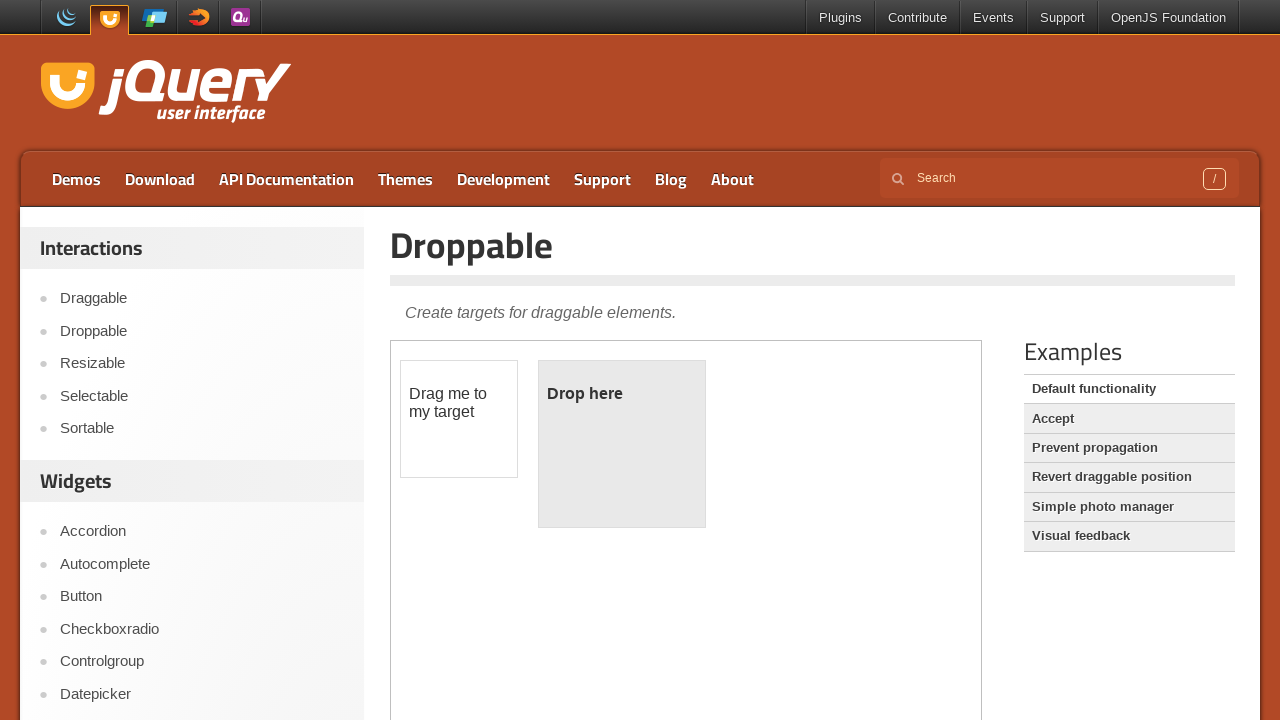

Located the droppable target element
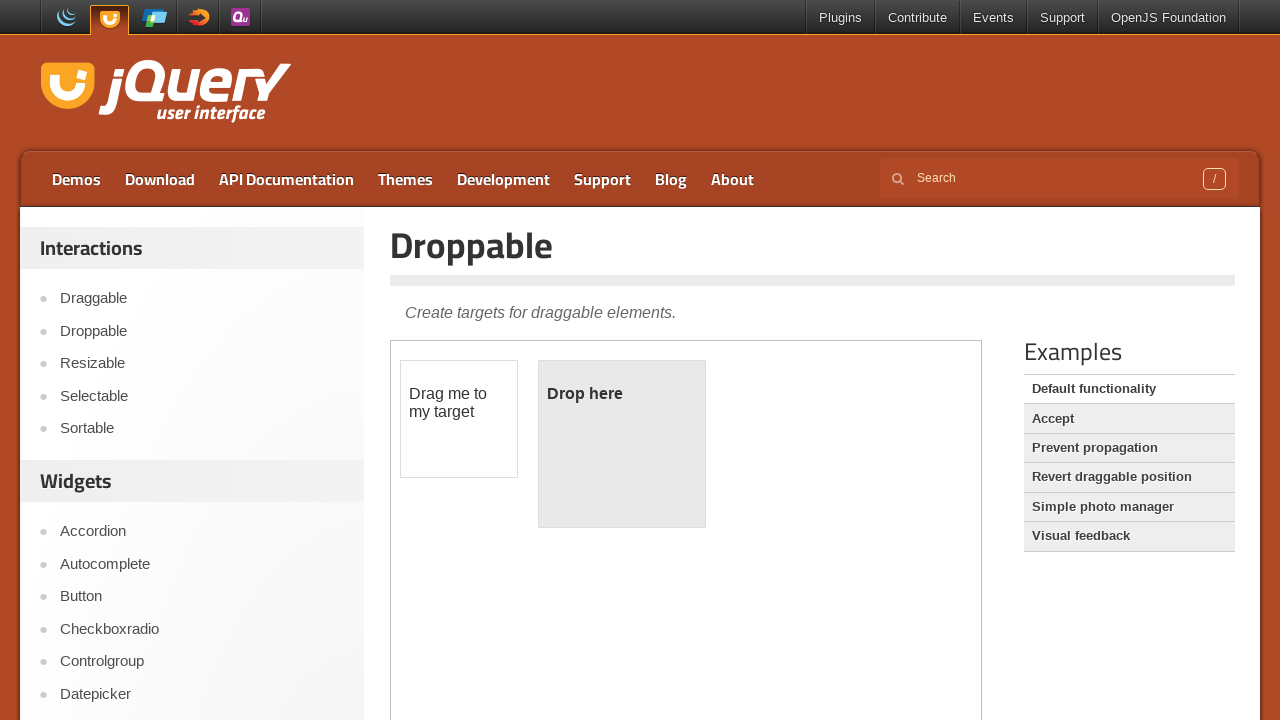

Dragged source element and dropped it onto target element at (622, 444)
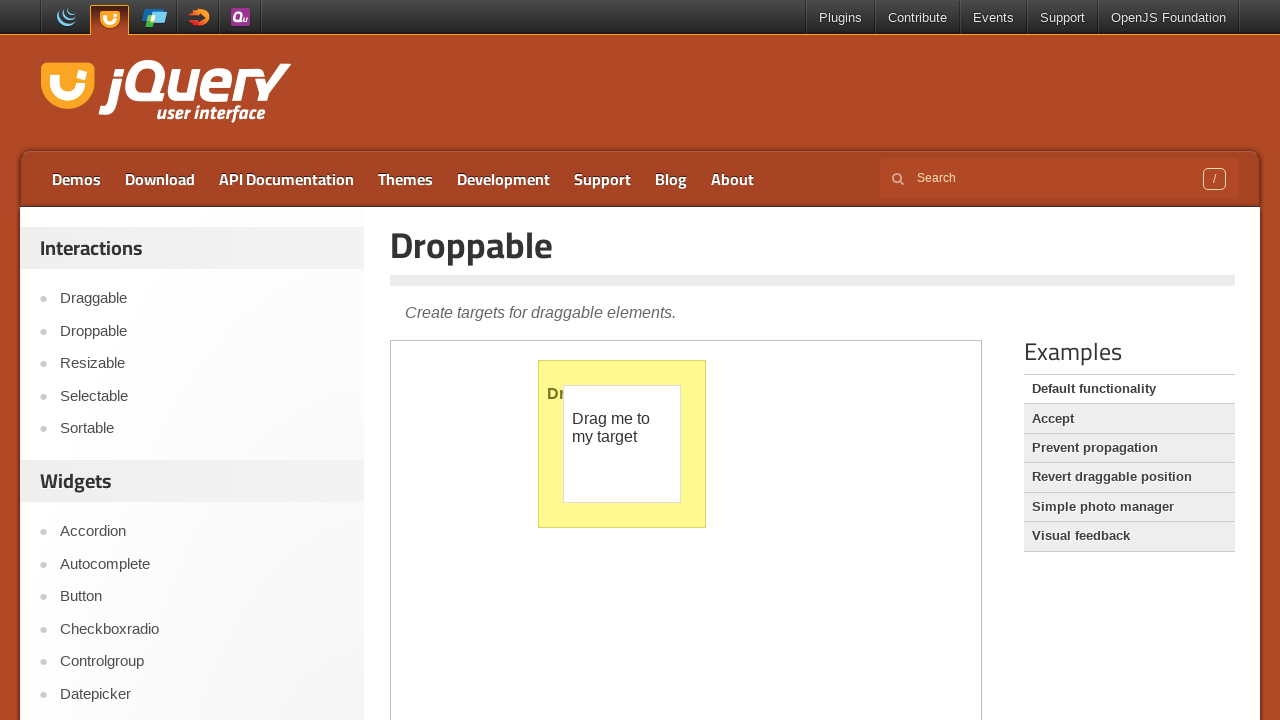

Verified that the dropped element shows 'Dropped!' text
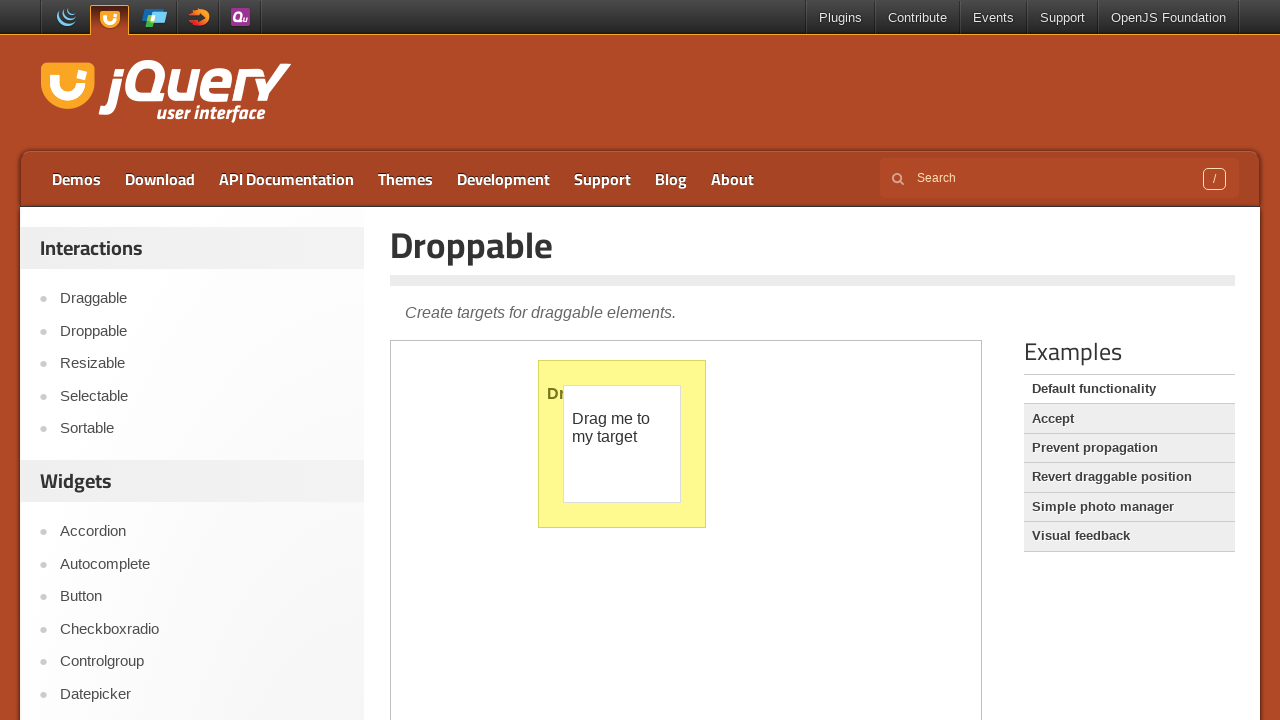

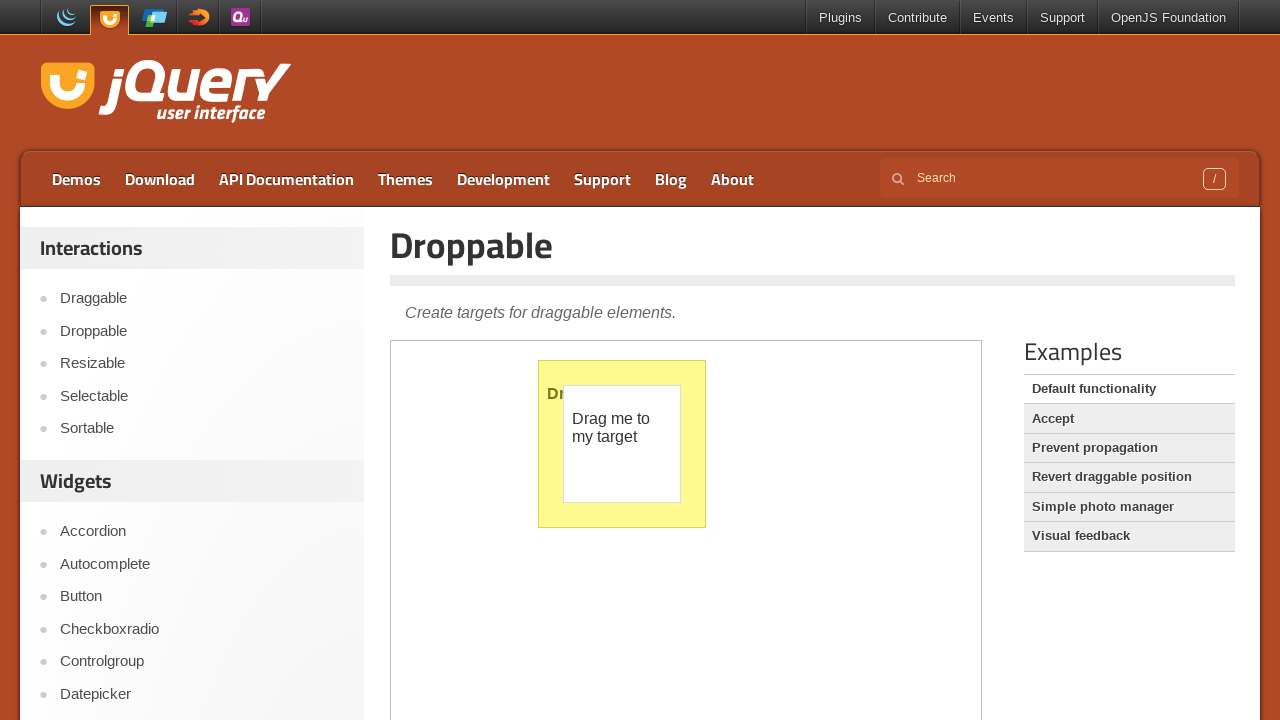